Tests timeout handling by clicking an AJAX button and then clicking the success element after it loads

Starting URL: http://www.uitestingplayground.com/ajax

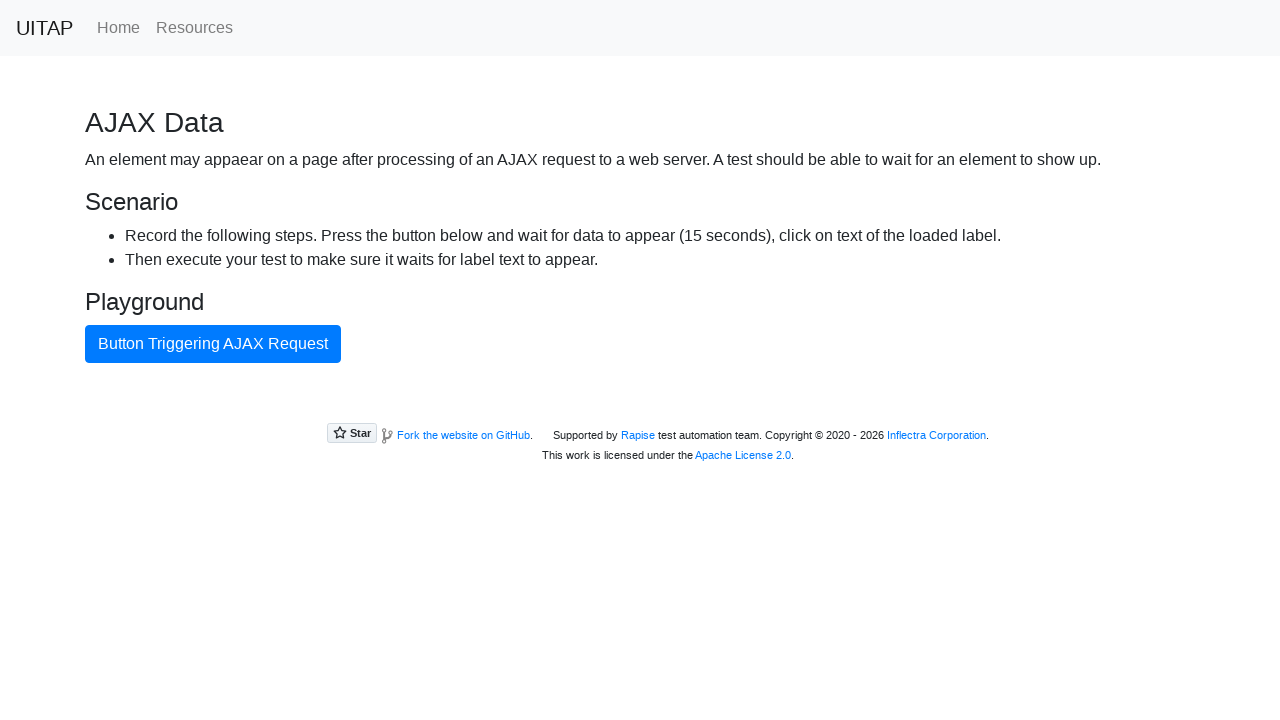

Clicked the button triggering AJAX request at (213, 344) on internal:text="Button Triggering AJAX Request"i
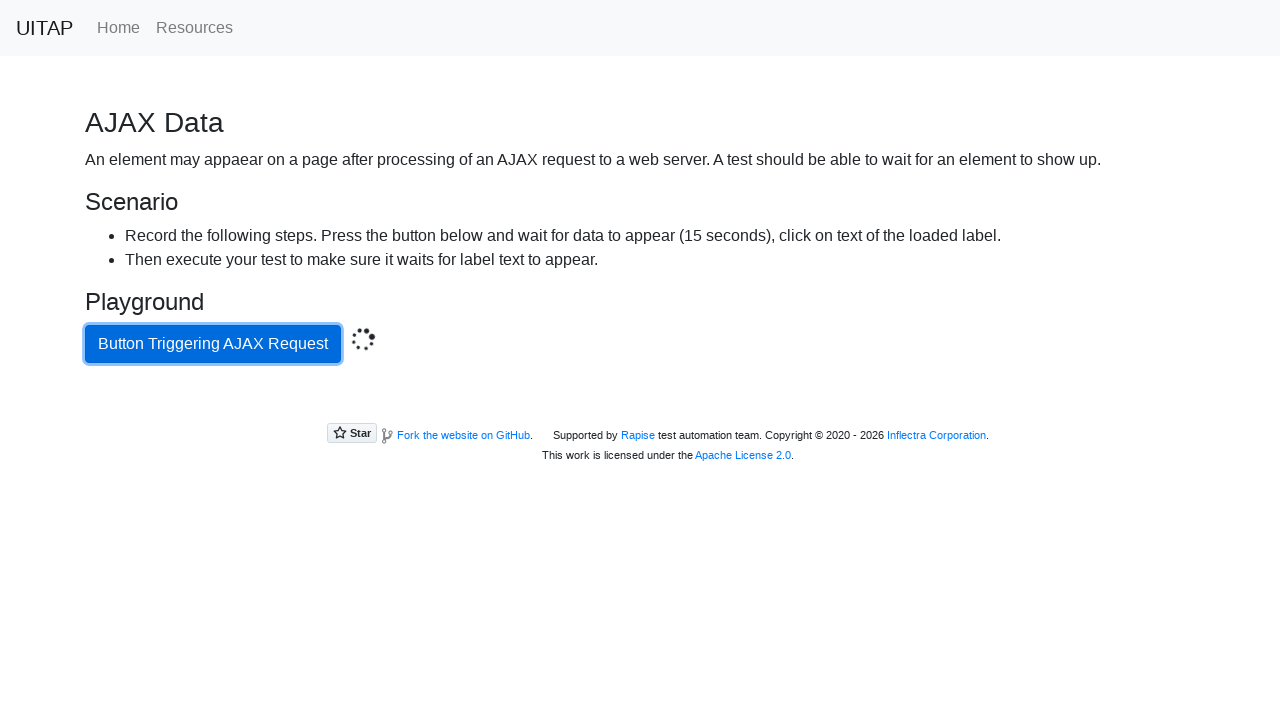

Clicked the success element after AJAX loaded at (640, 405) on .bg-success
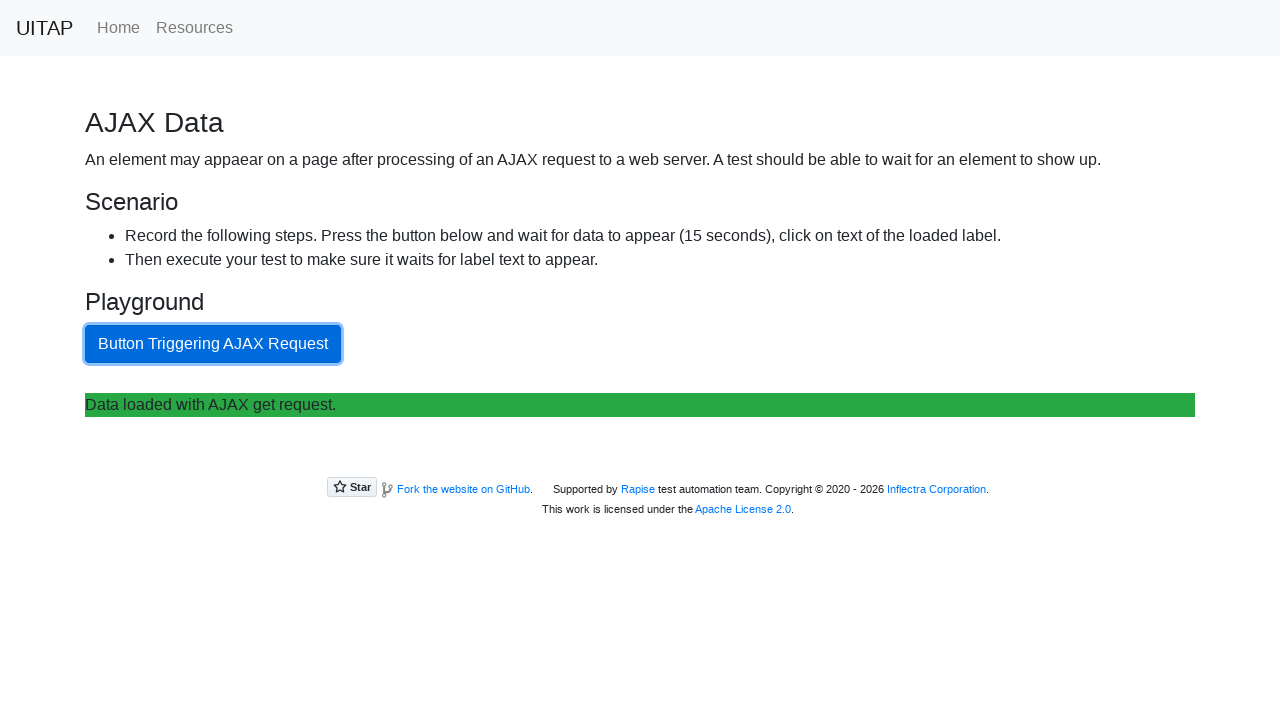

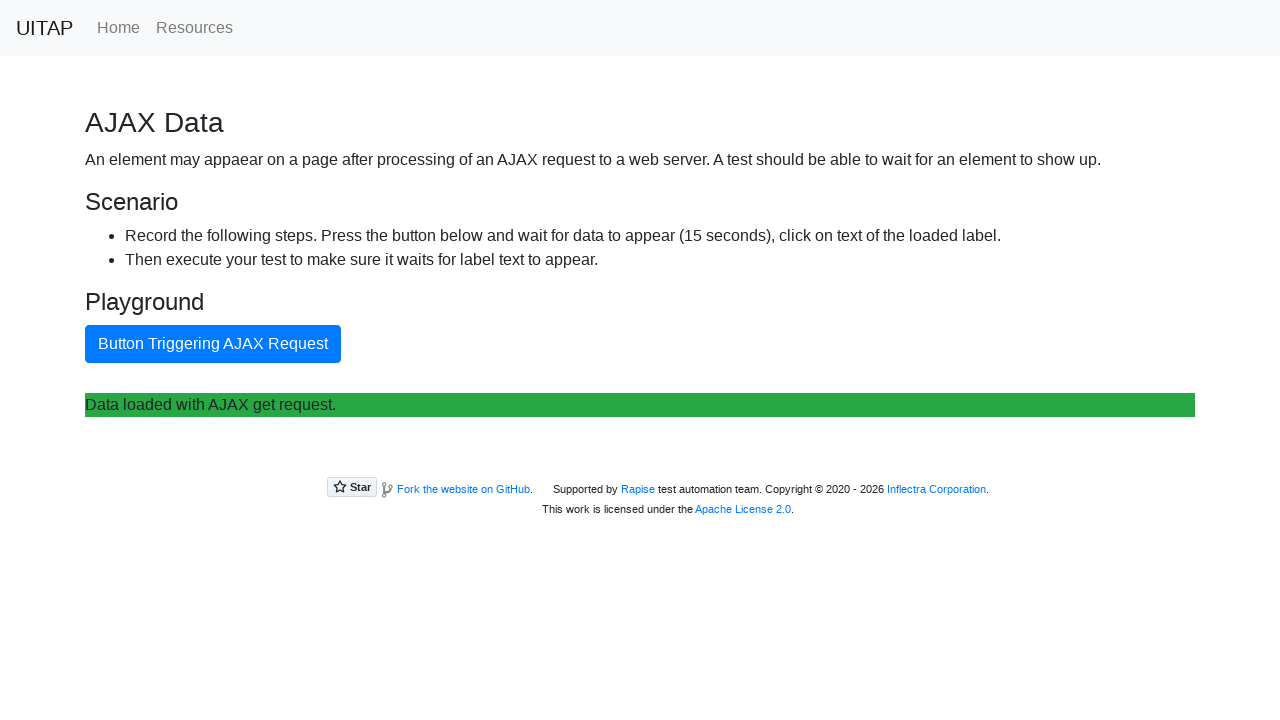